Opens chitai-gorod.ru and sets a specific window size for testing responsive design

Starting URL: https://www.chitai-gorod.ru/

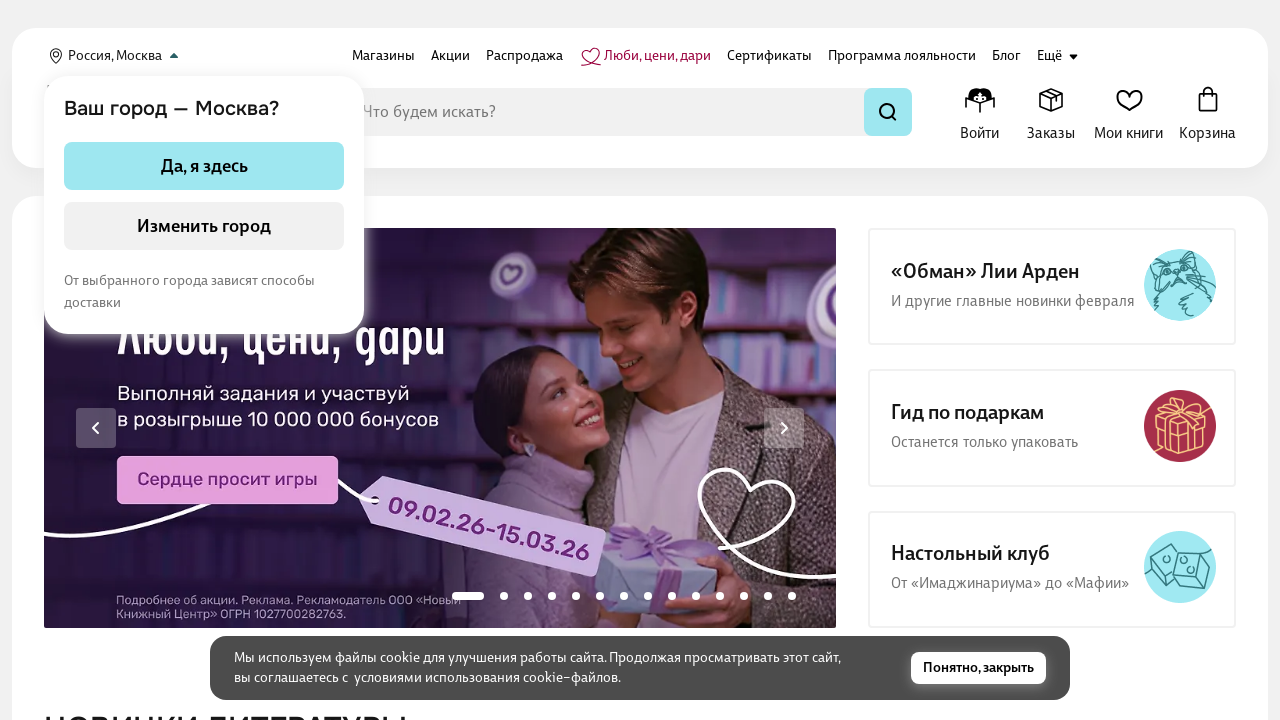

Set viewport size to 640x460 for responsive design testing
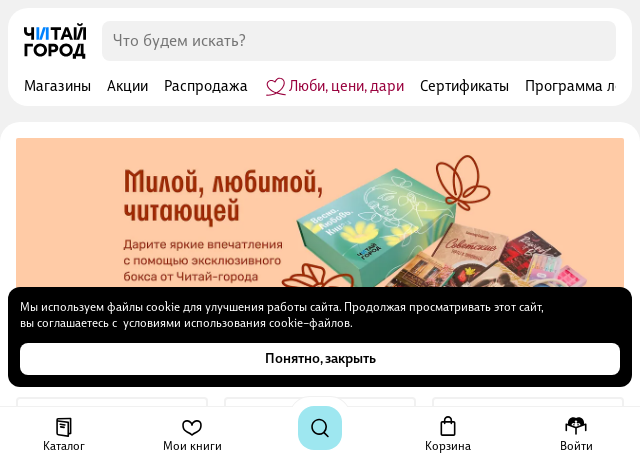

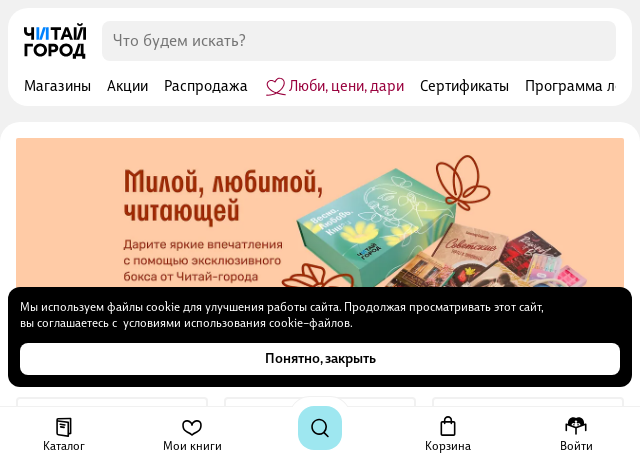